Tests JavaScript alert handling functionality including accepting alerts, dismissing confirm dialogs, entering text in prompts, and clicking a modern alert button.

Starting URL: https://letcode.in/alert

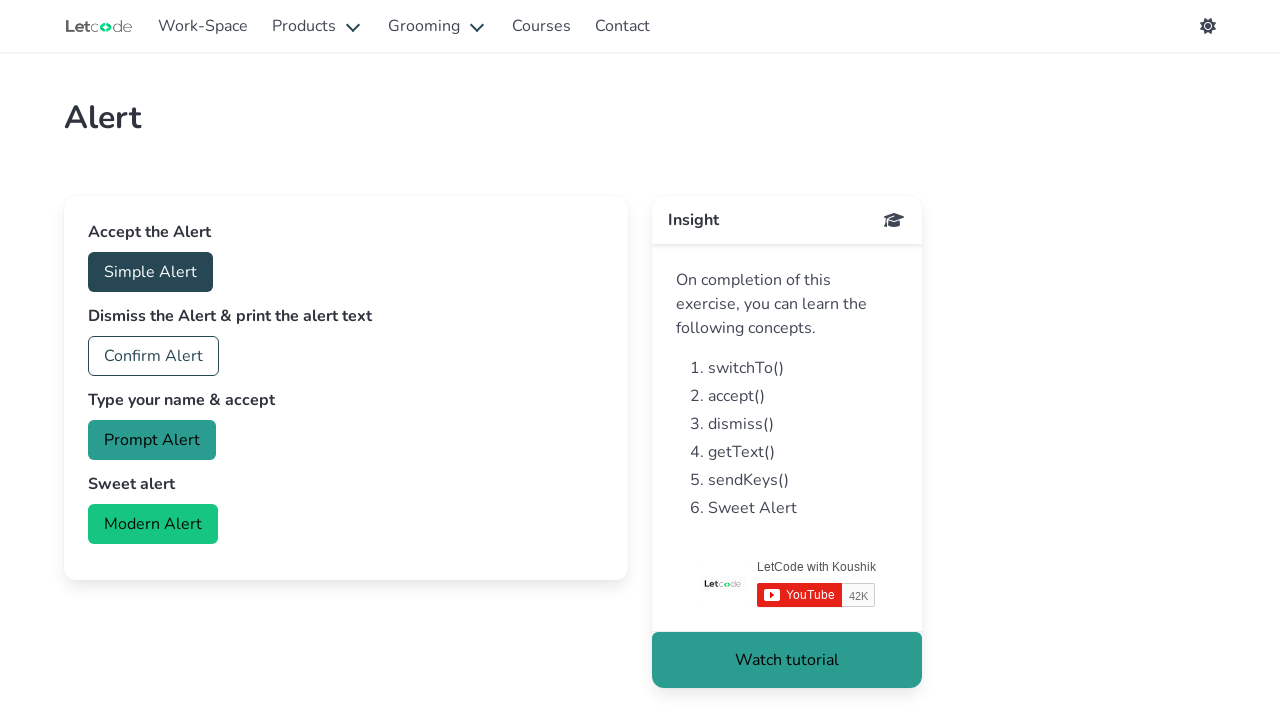

Clicked button to trigger simple alert at (150, 272) on #accept
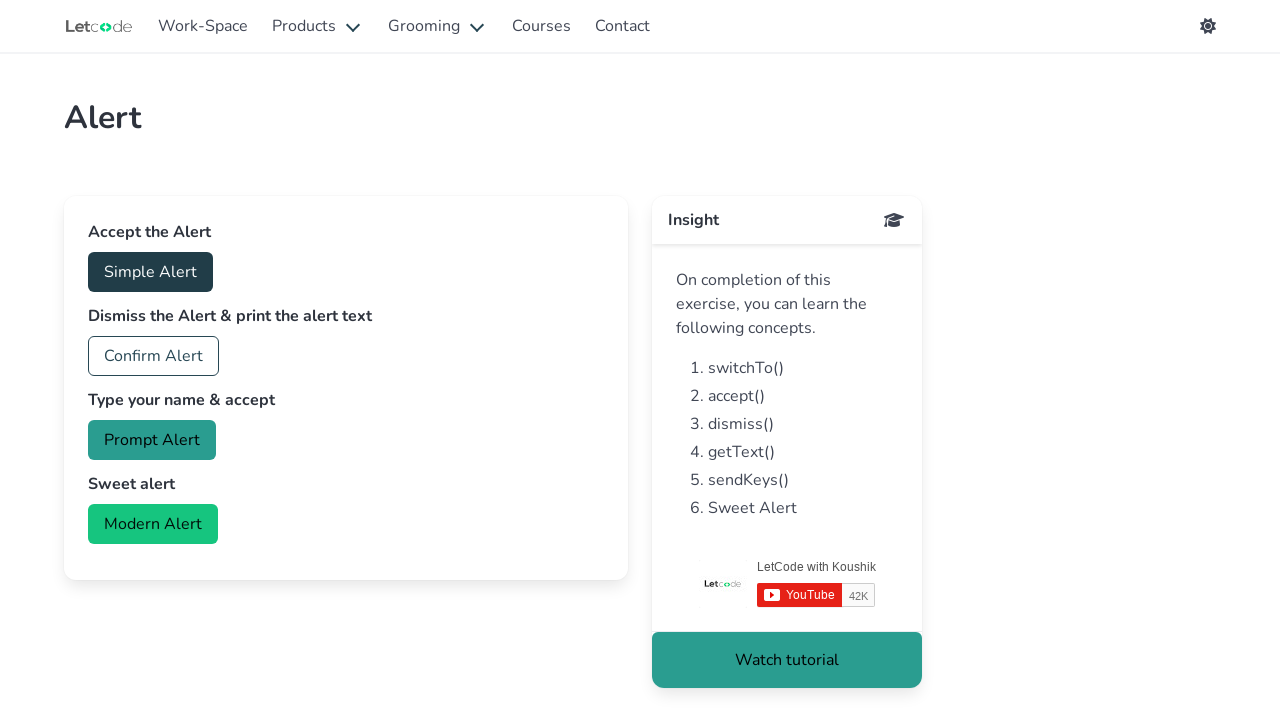

Set up dialog handler to accept alerts
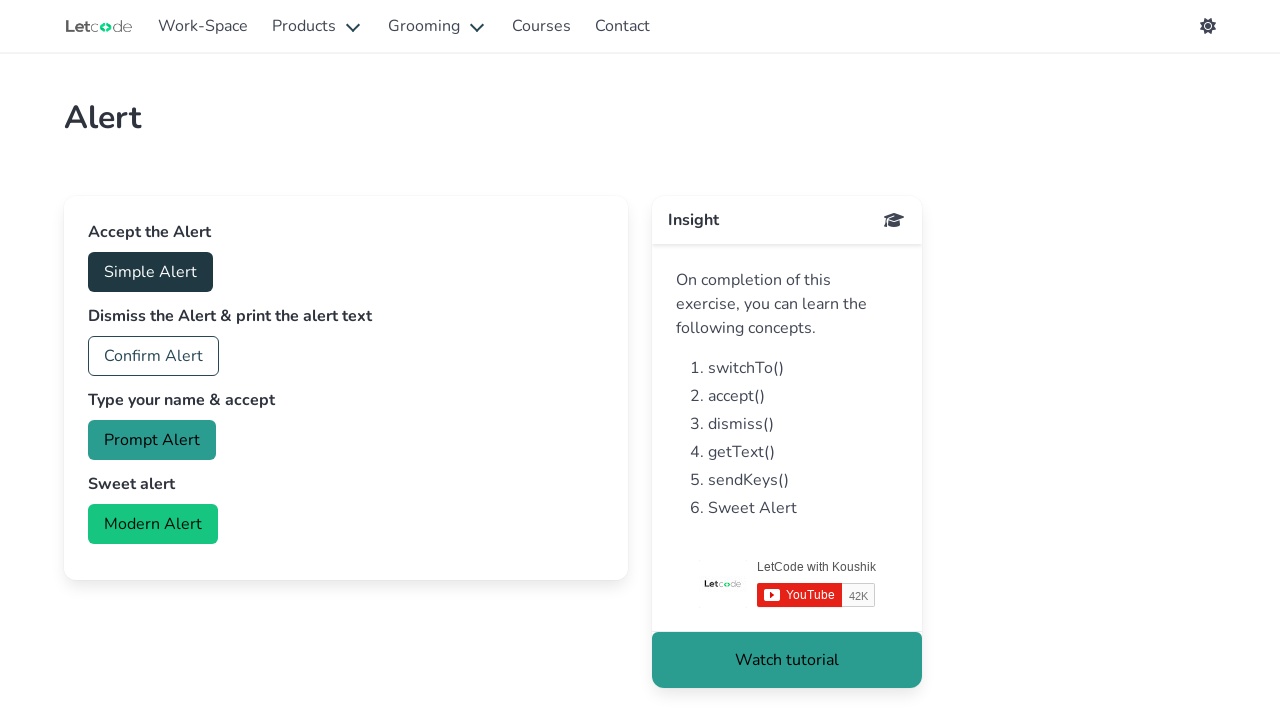

Waited 500ms for alert handling
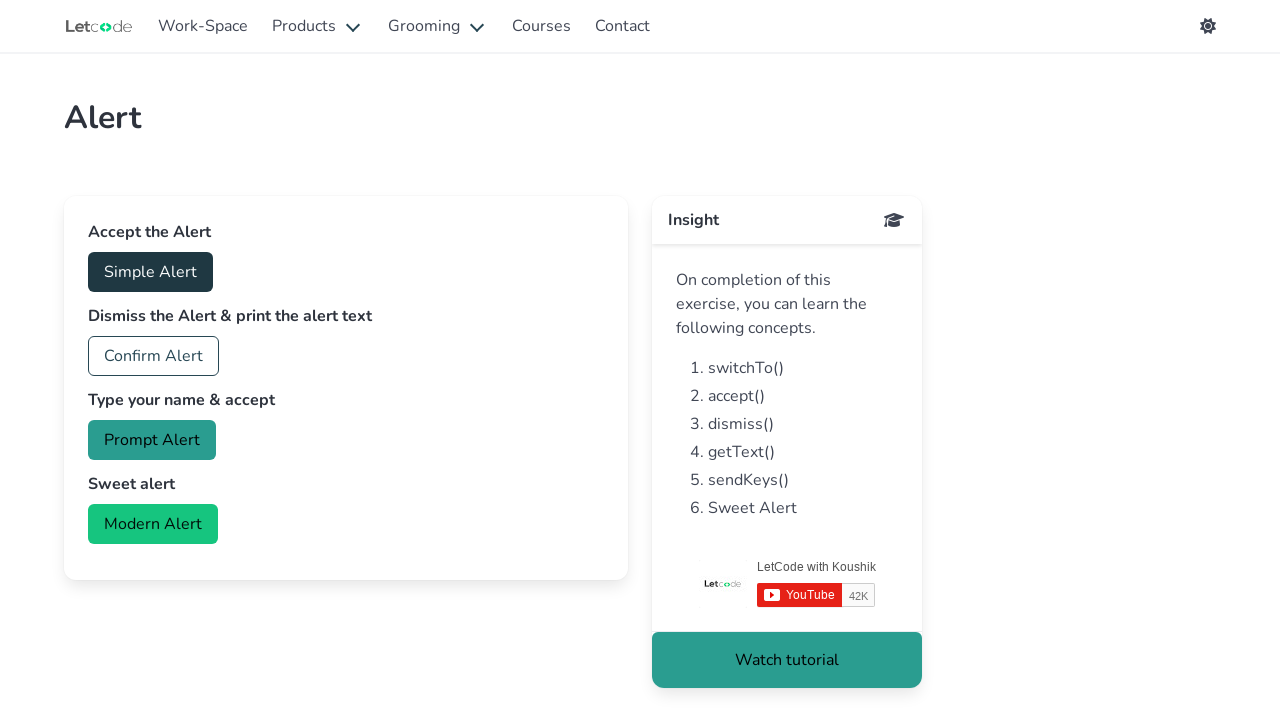

Clicked button to trigger confirm dialog at (154, 356) on #confirm
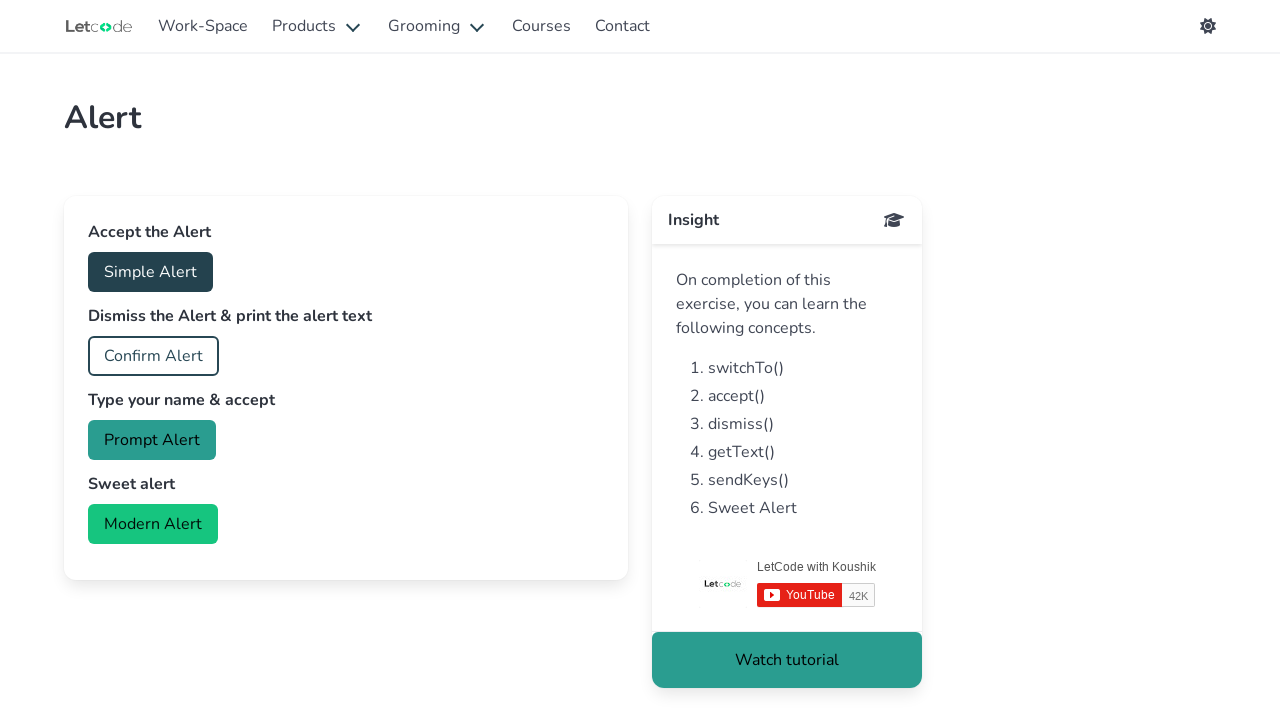

Set up dialog handler to dismiss confirm dialogs
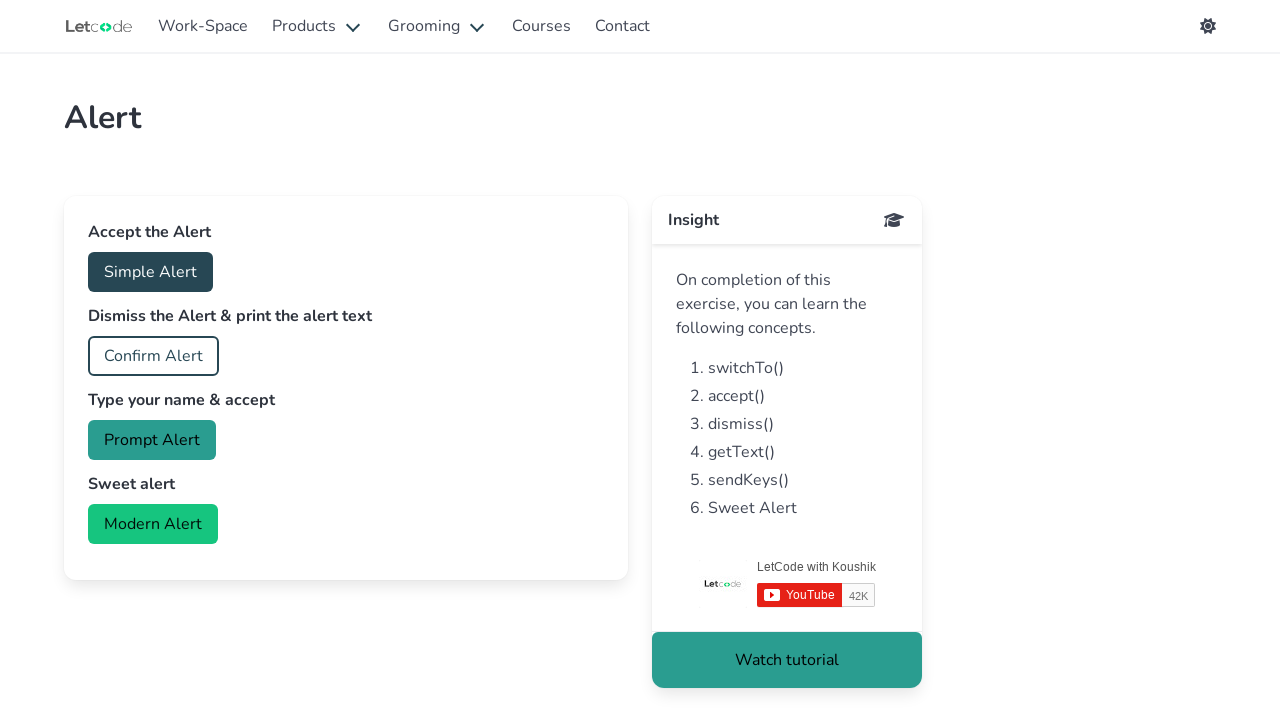

Waited 500ms for confirm dialog handling
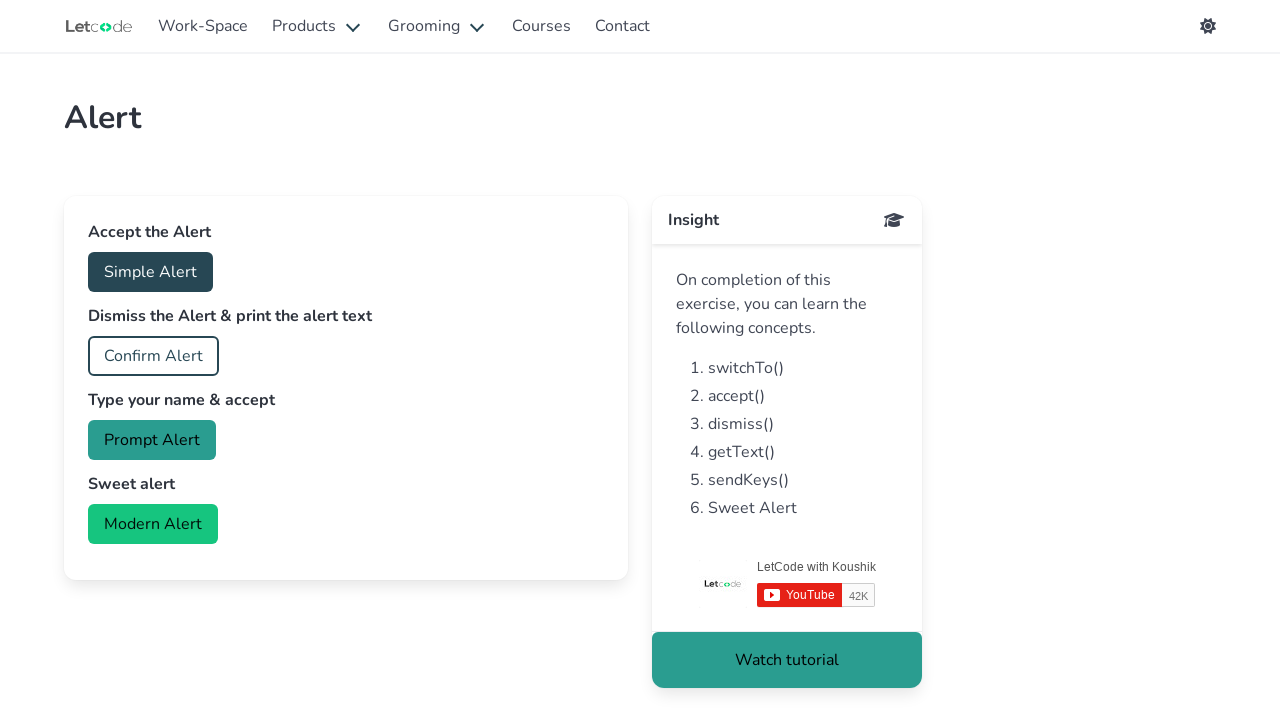

Clicked button to trigger prompt dialog at (152, 440) on #prompt
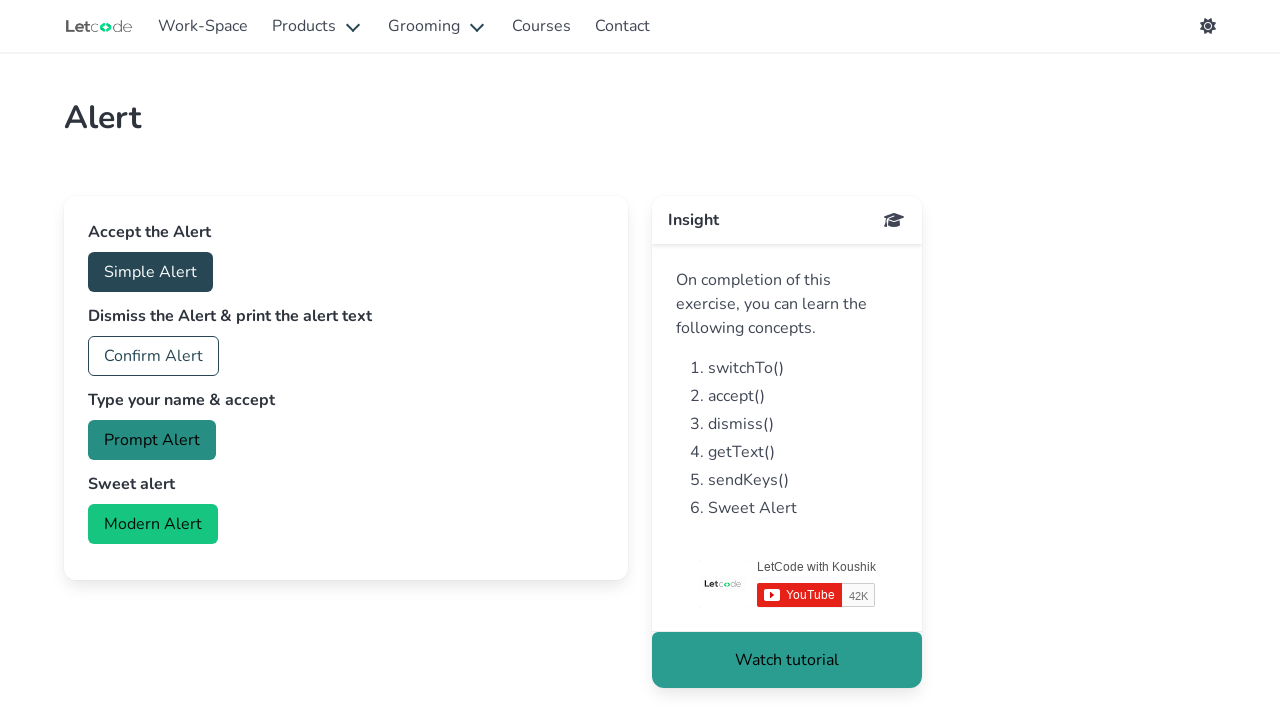

Set up dialog handler to enter text 'kola mass' in prompt and accept
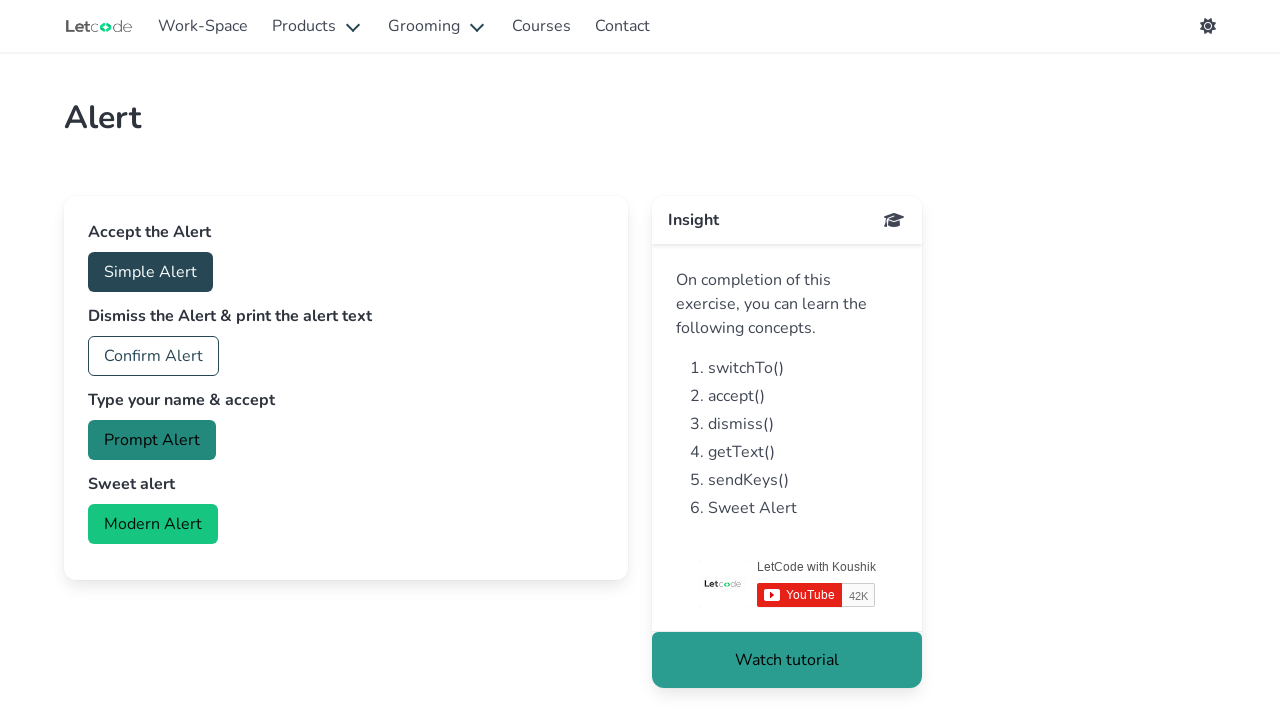

Waited 500ms for prompt handling
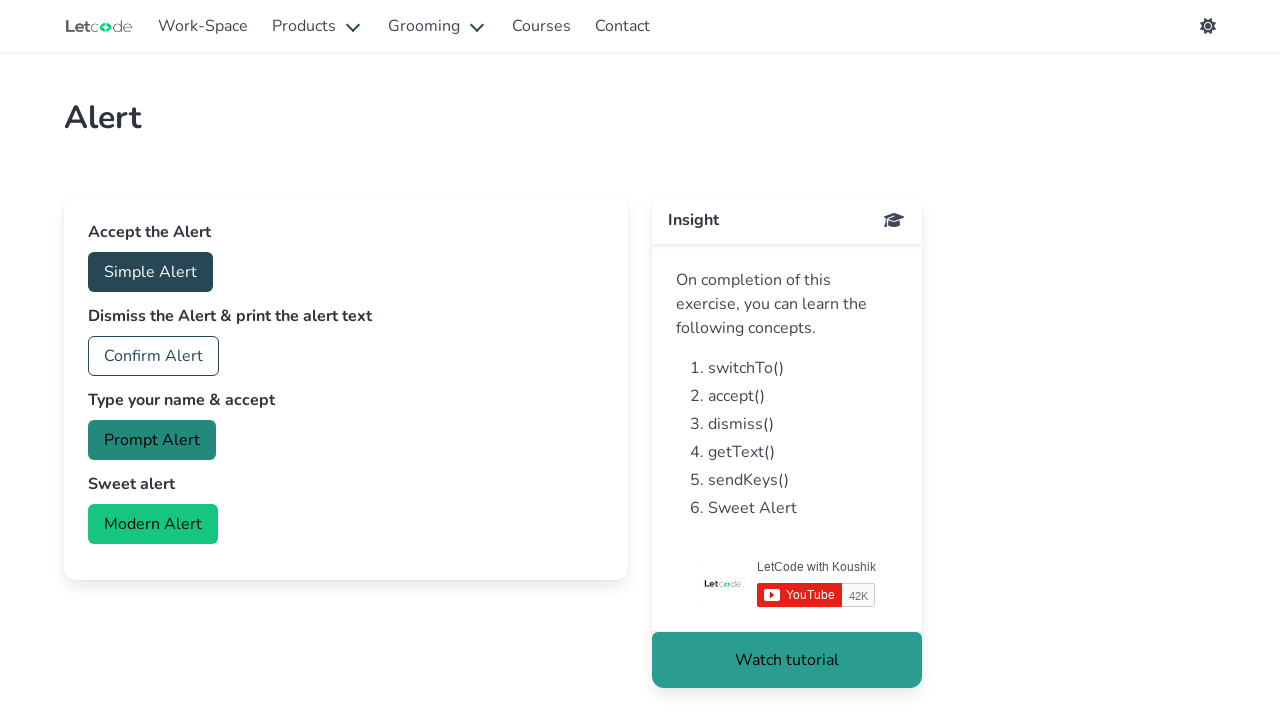

Clicked modern alert button at (153, 524) on #modern
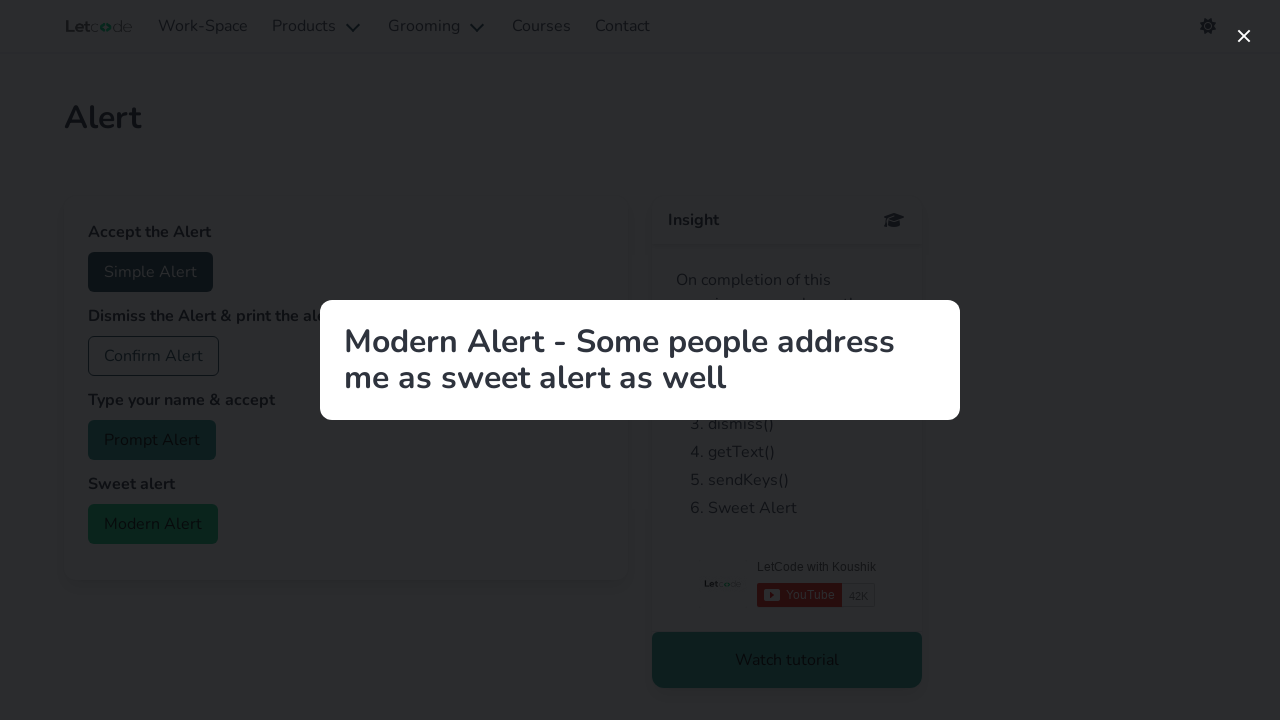

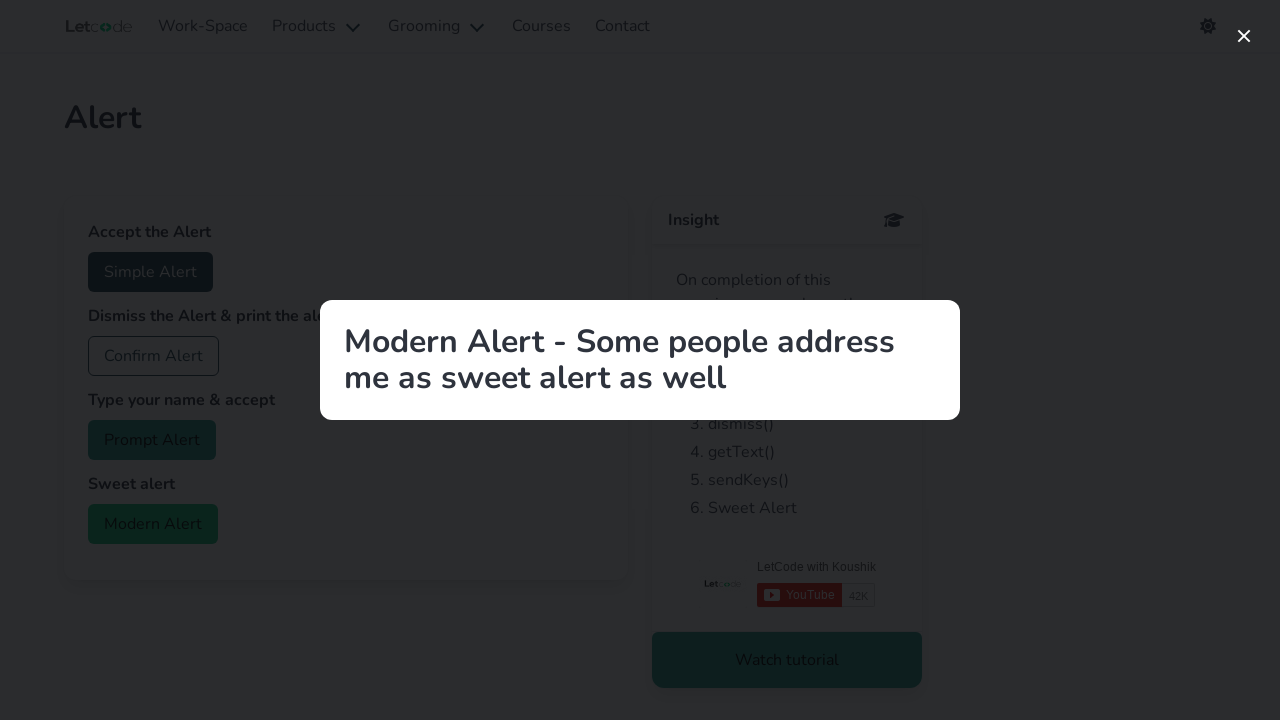